Navigates to text-compare.com website. The original script demonstrated loading a browser extension, but the core automation is simply visiting the page.

Starting URL: https://text-compare.com/

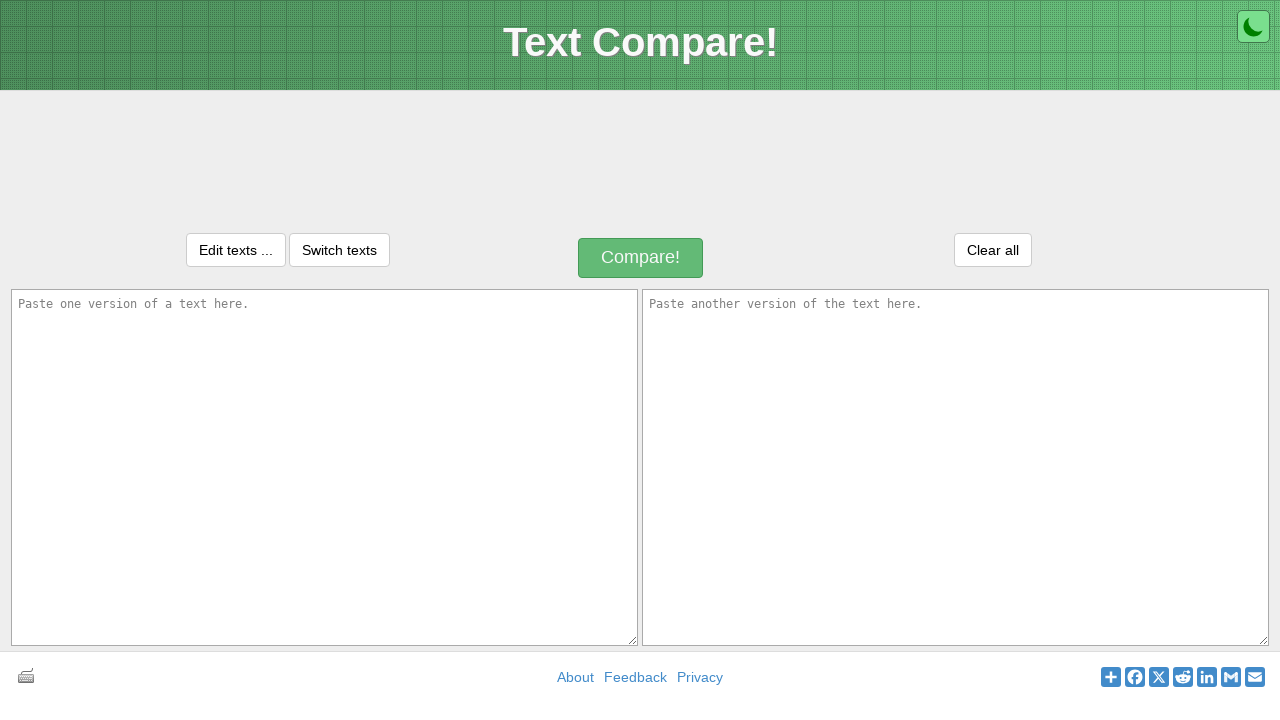

Waited for page DOM to be fully loaded
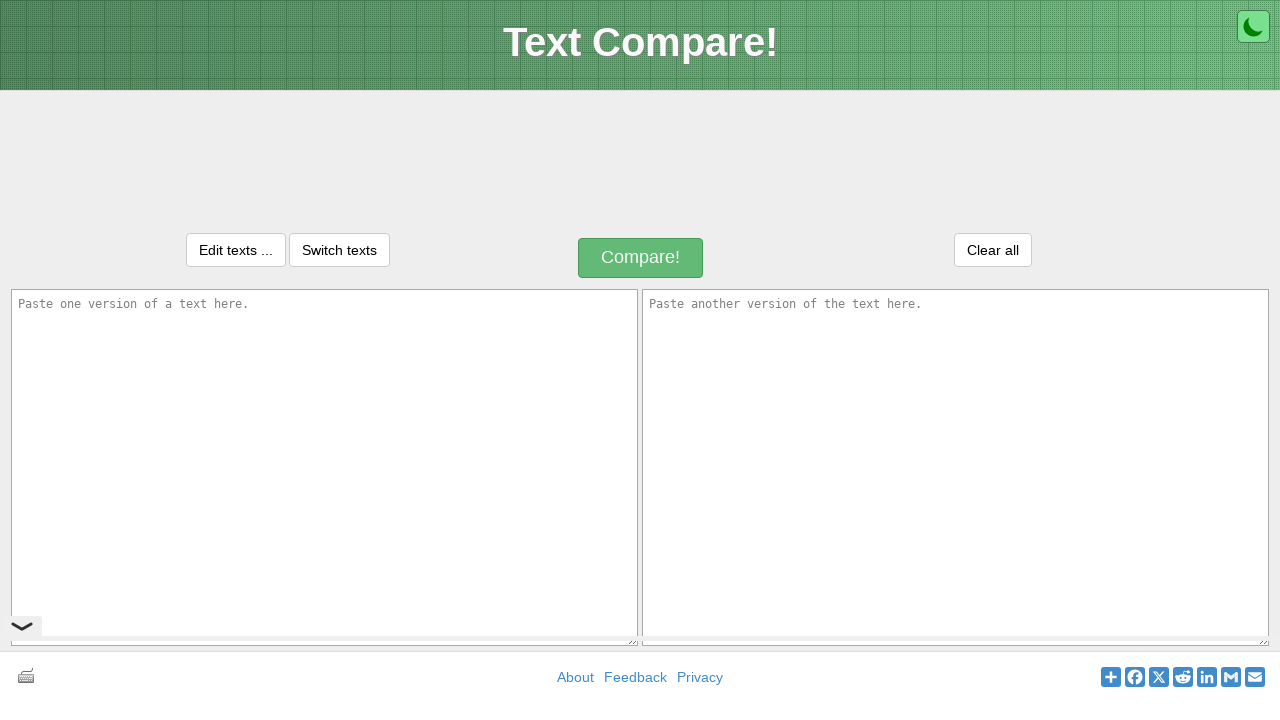

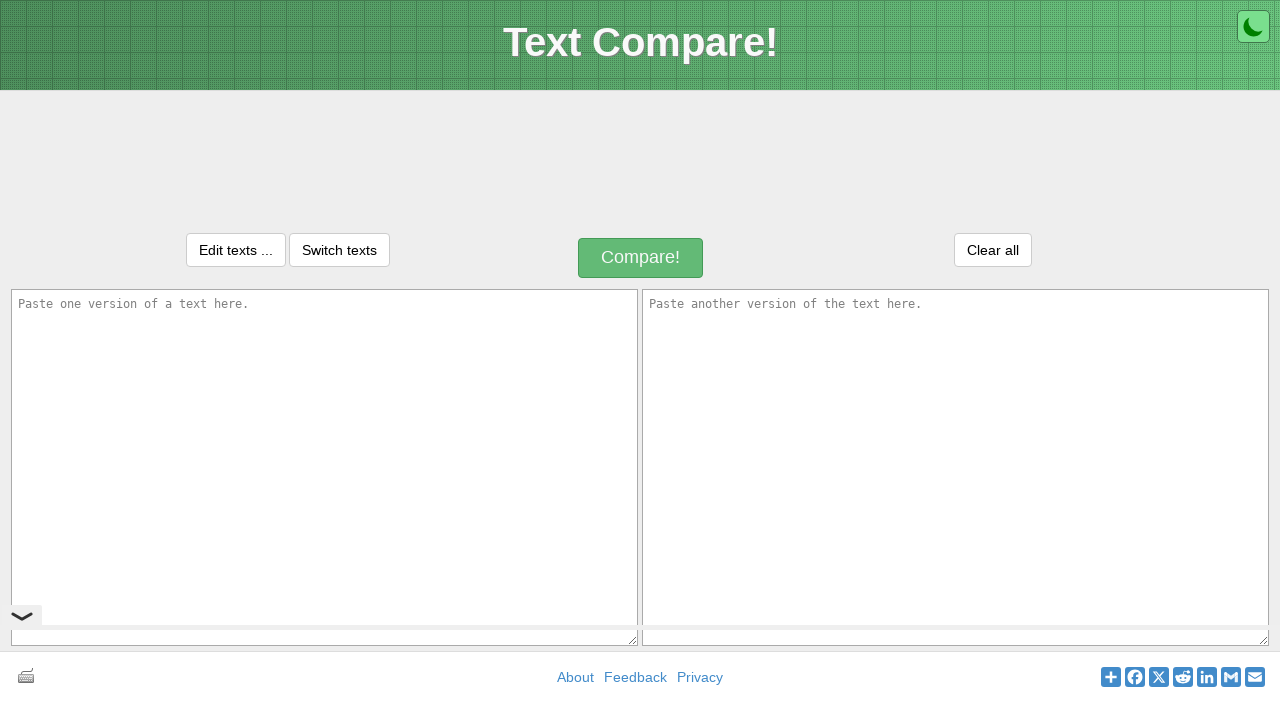